Tests filling out the complete feedback form with name, age, language checkbox, gender radio button, dropdown selection, and comment, then submitting and verifying the submitted data is displayed correctly.

Starting URL: https://kristinek.github.io/site/tasks/provide_feedback

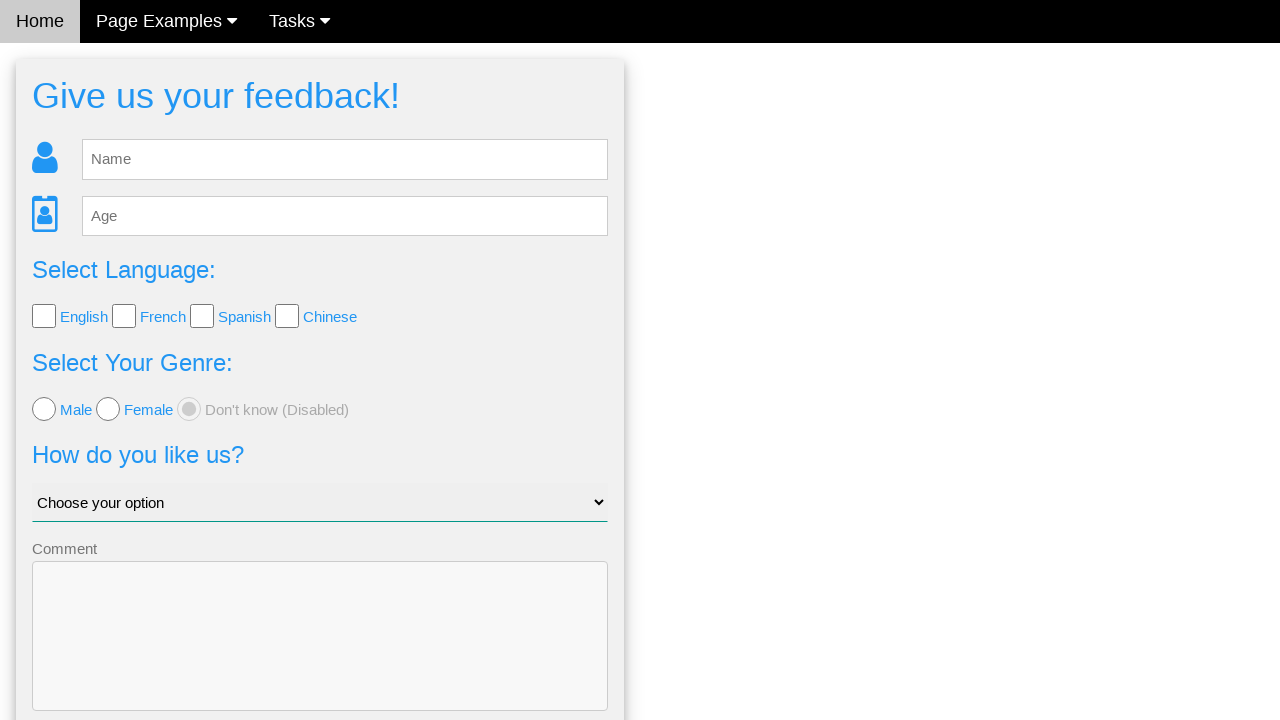

Waited for feedback form to load
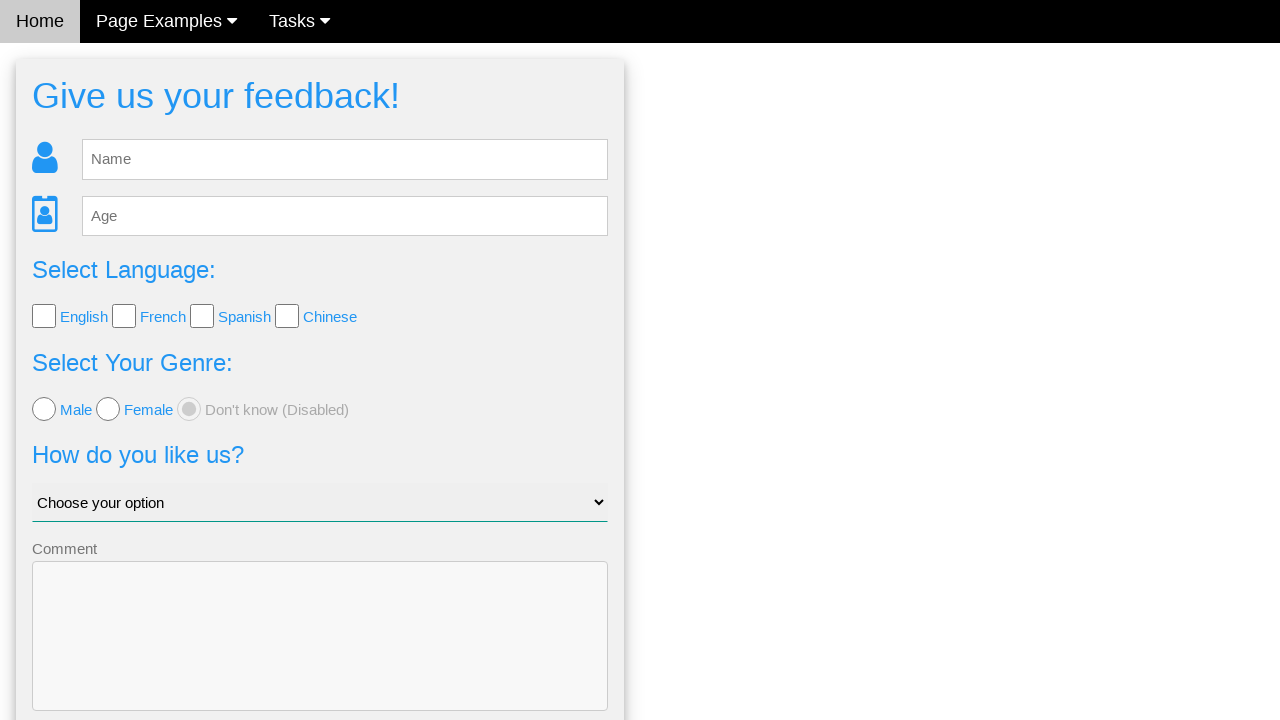

Filled name field with 'Veronika' on input[name='name']
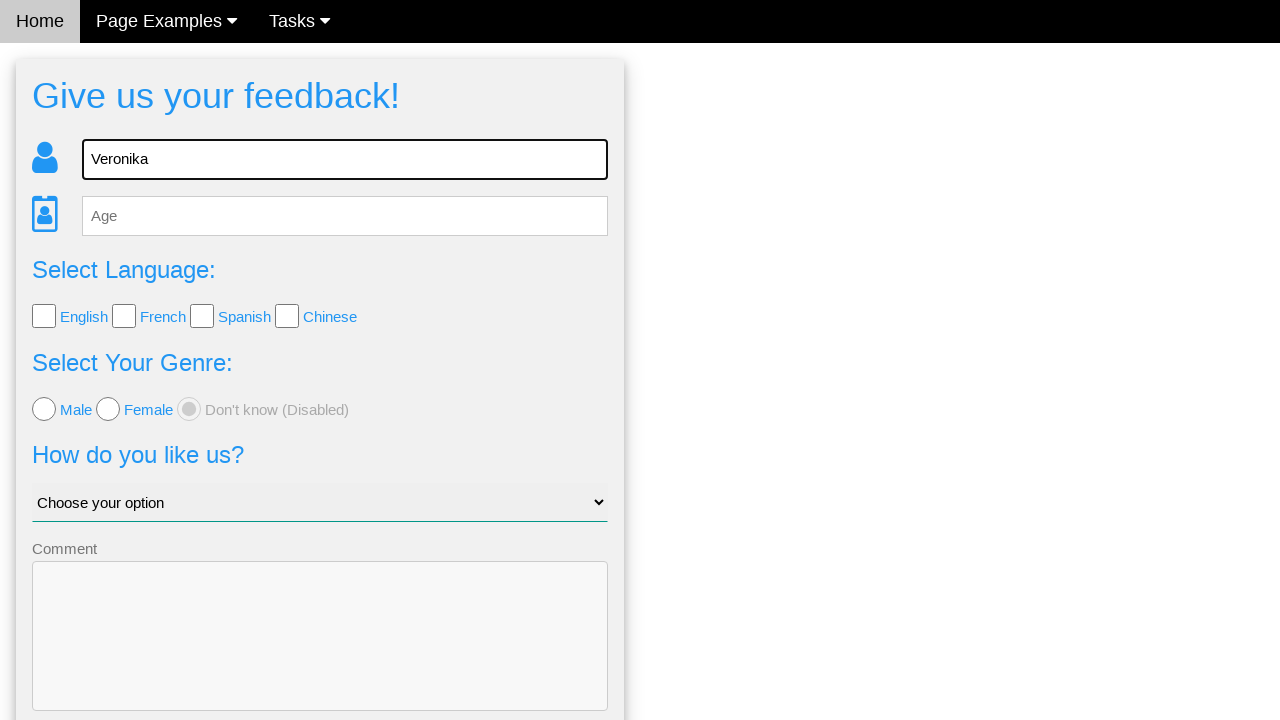

Filled age field with '39' on input[name='age']
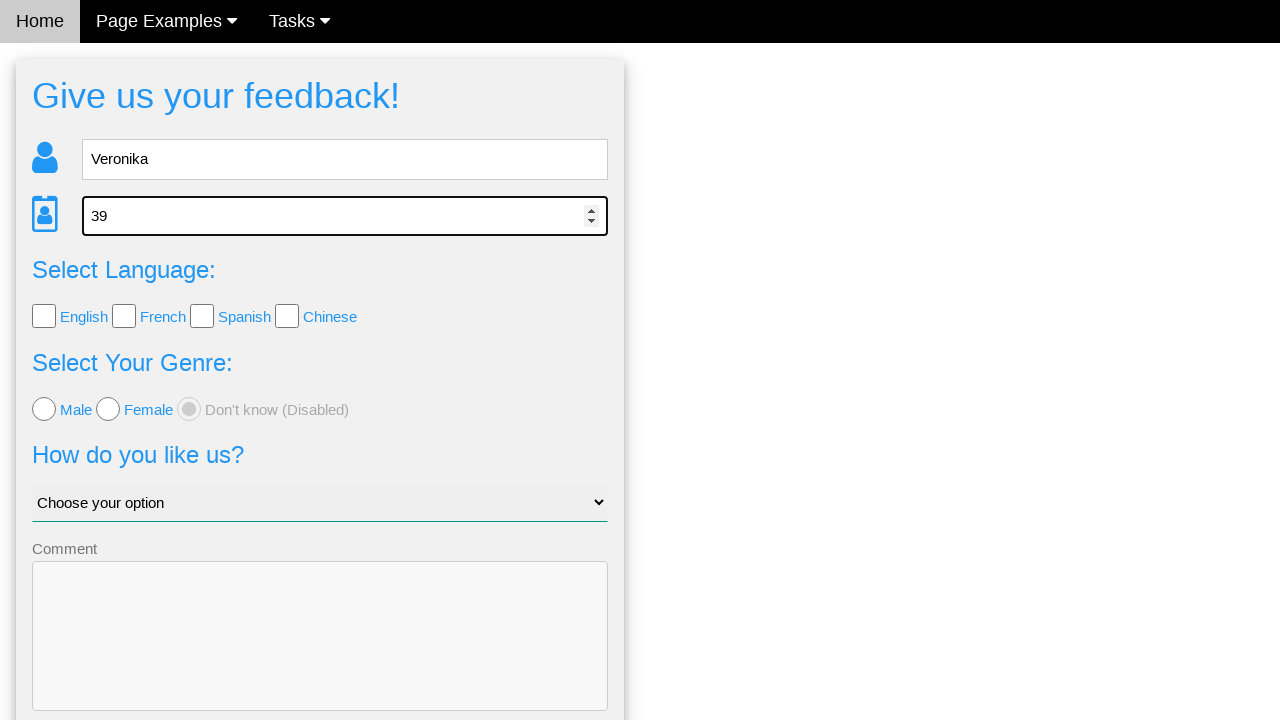

Selected first language checkbox (English) at (44, 316) on input[type='checkbox'] >> nth=0
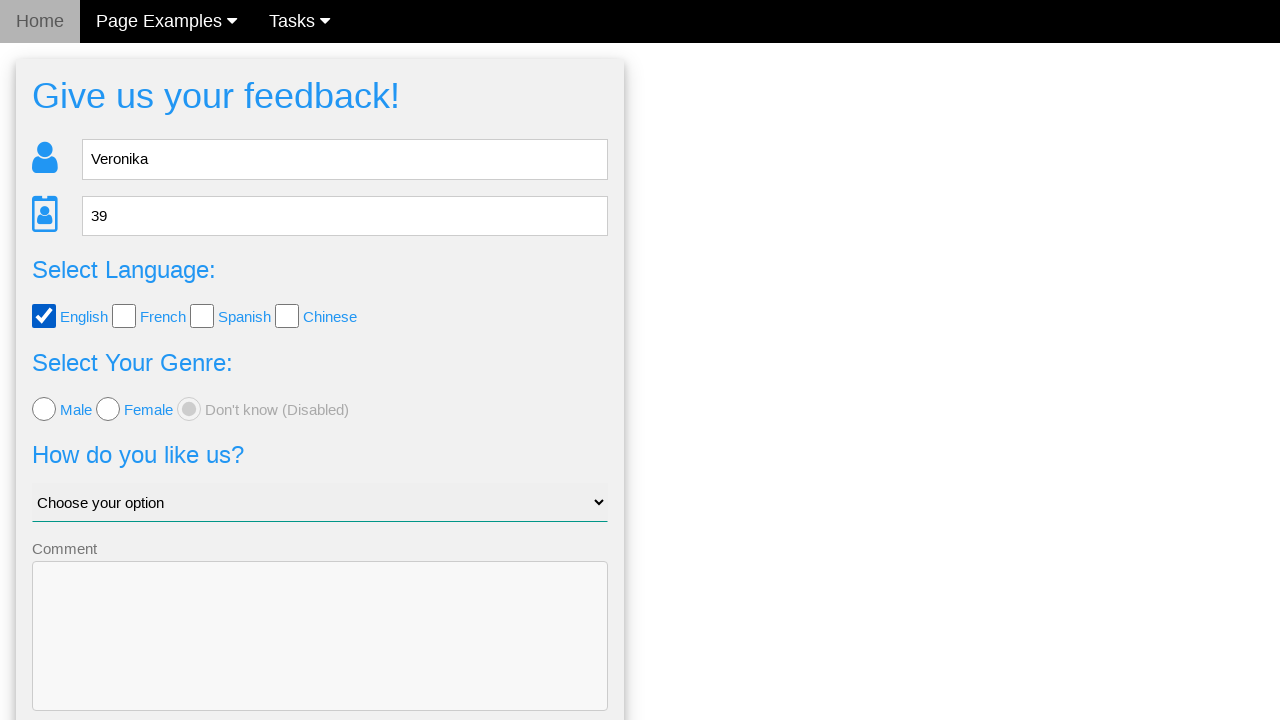

Selected female radio button at (108, 409) on input[type='radio'] >> nth=1
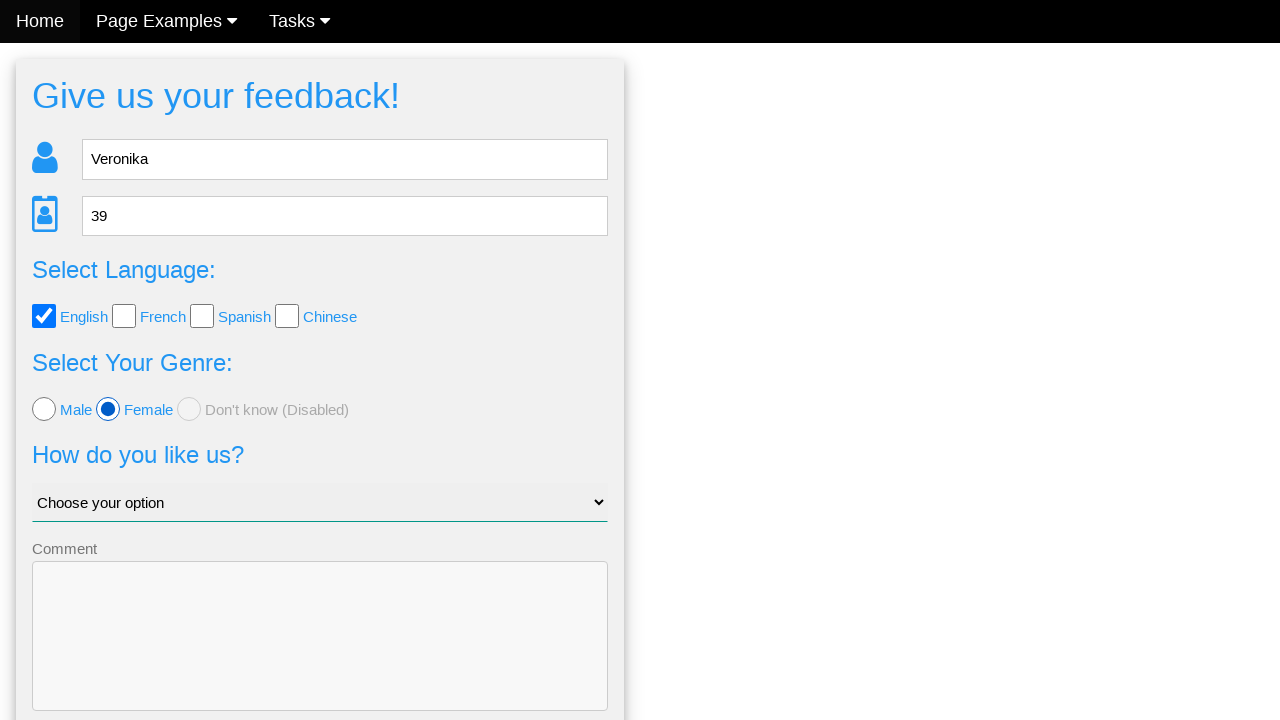

Selected 'Why me?' option from dropdown on select
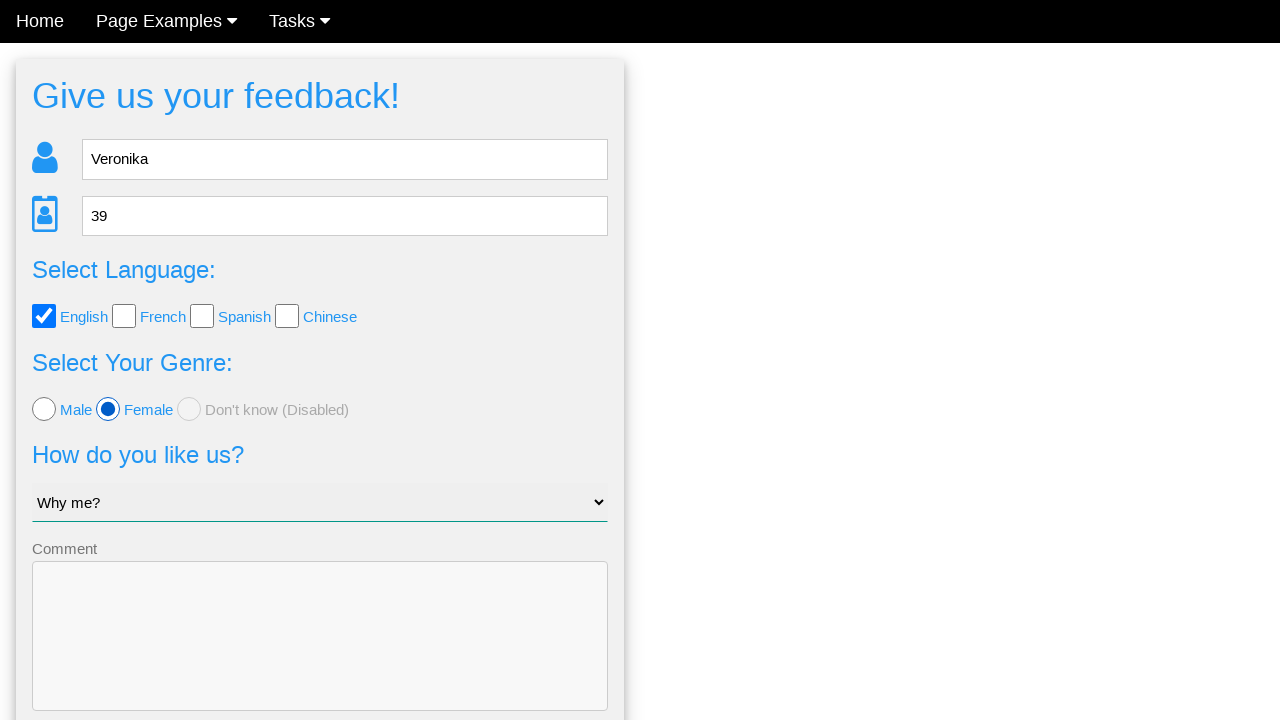

Filled comment field with feedback text on textarea
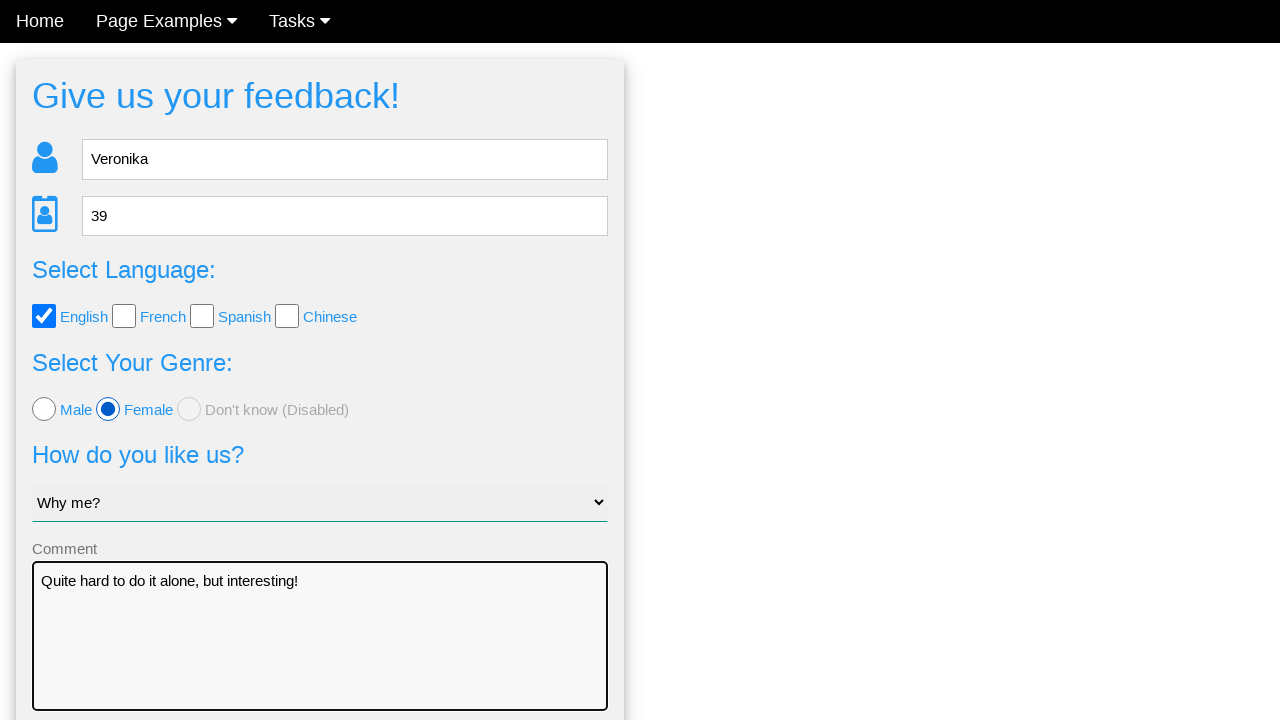

Clicked submit button to submit feedback form at (320, 656) on button[type='submit']
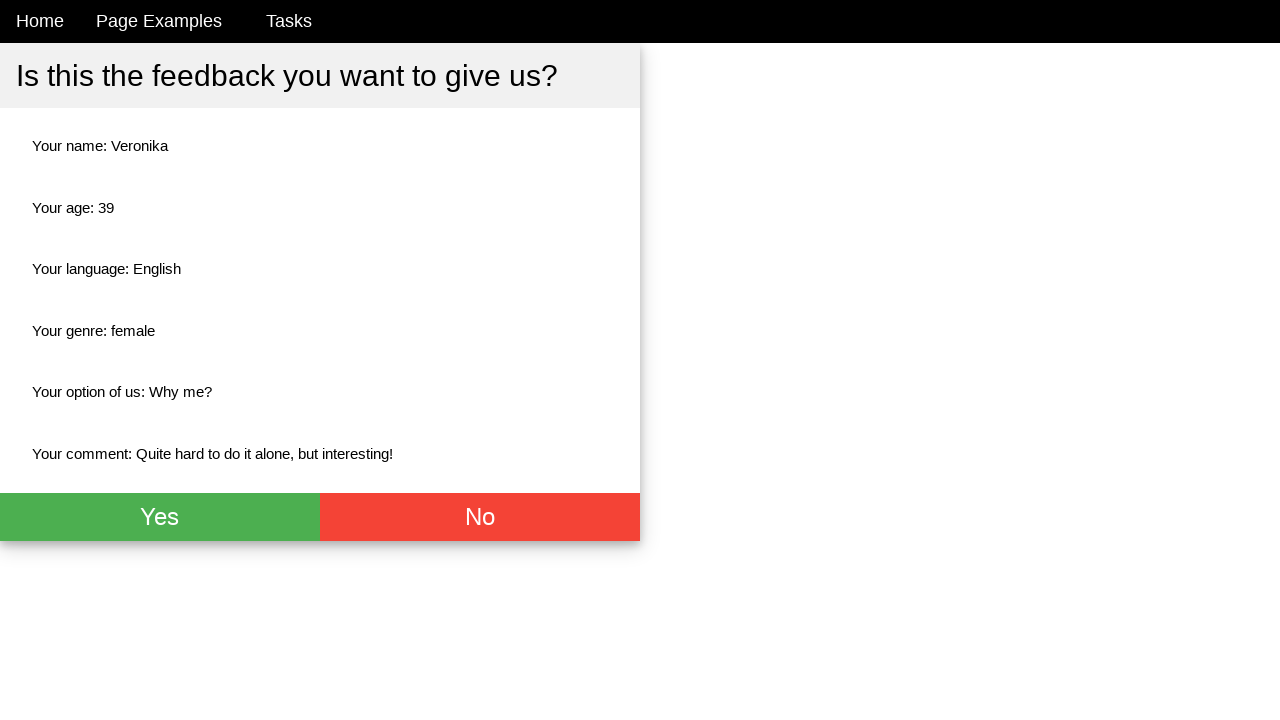

Verified submitted feedback data is displayed correctly with Yes button visible
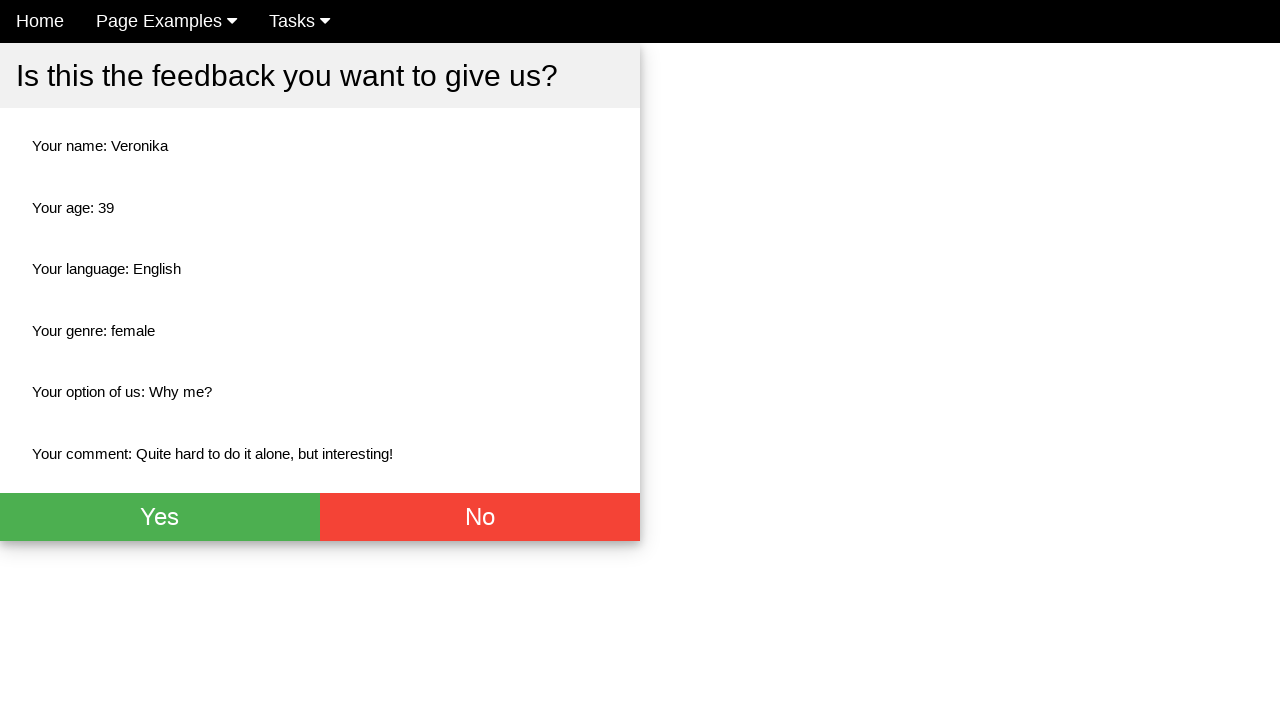

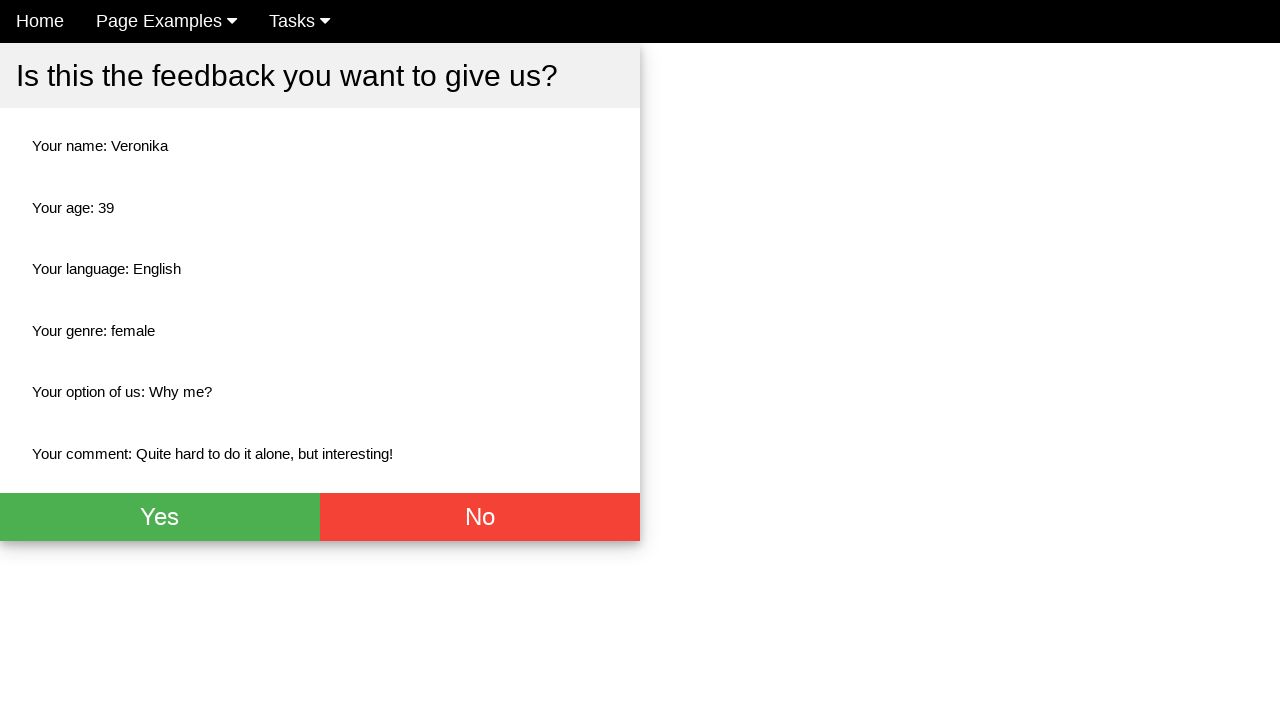